Tests that todo data persists after page reload

Starting URL: https://demo.playwright.dev/todomvc

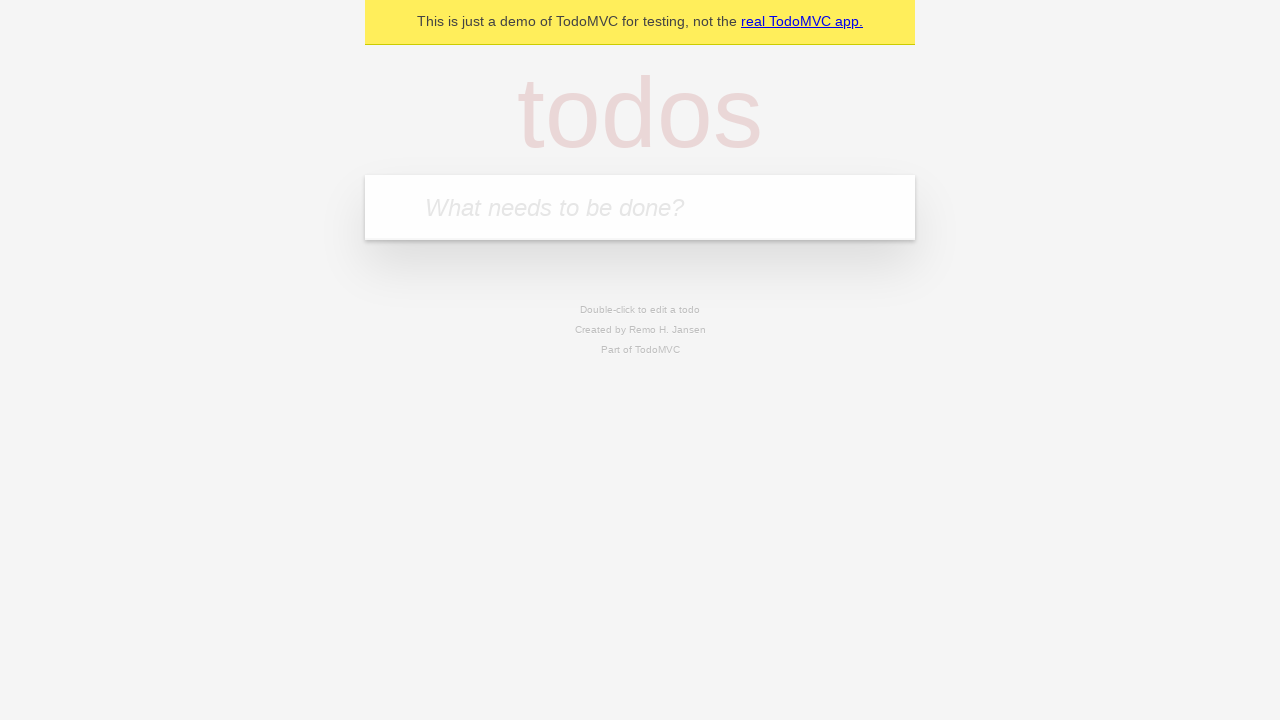

Filled todo input with 'buy some cheese' on internal:attr=[placeholder="What needs to be done?"i]
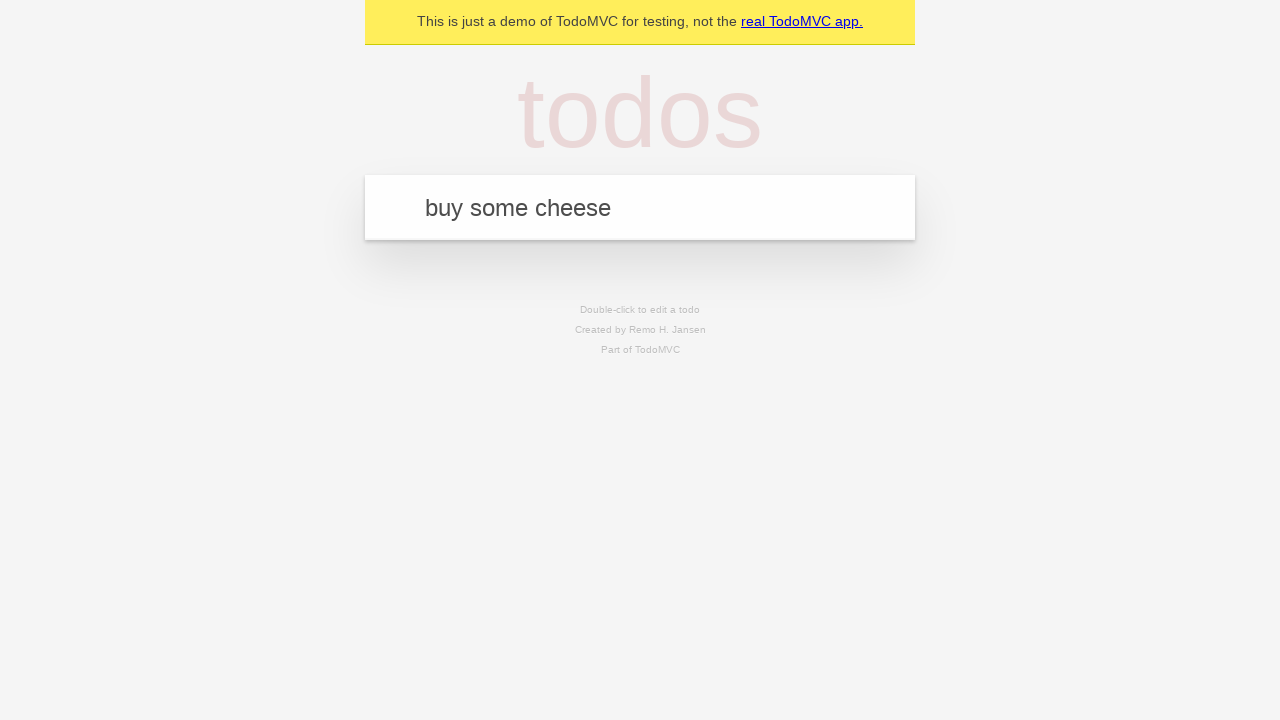

Pressed Enter to create first todo item on internal:attr=[placeholder="What needs to be done?"i]
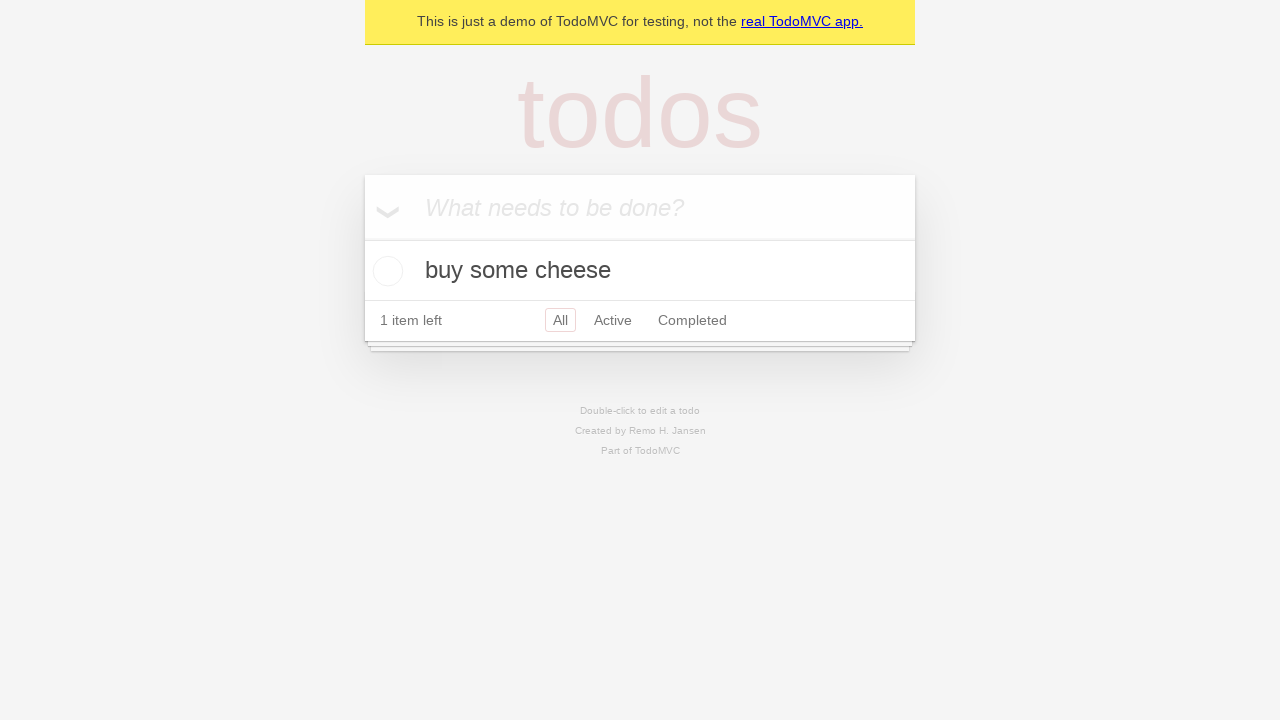

Filled todo input with 'feed the cat' on internal:attr=[placeholder="What needs to be done?"i]
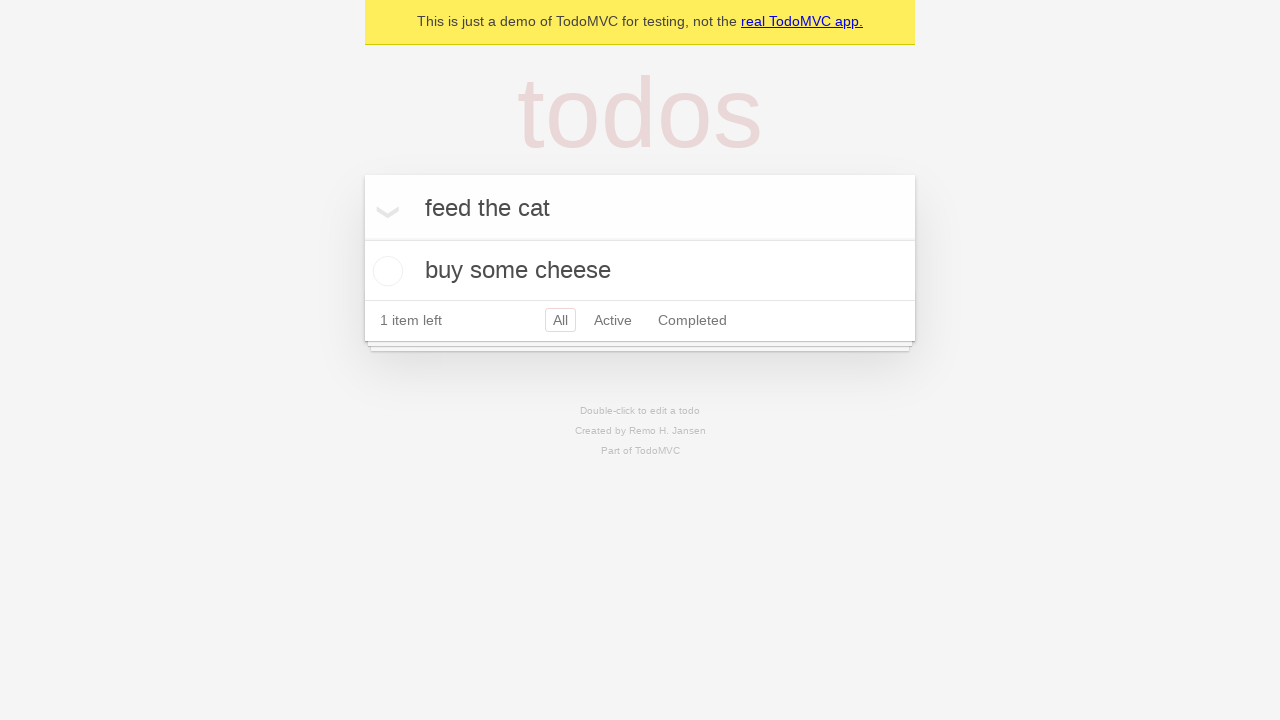

Pressed Enter to create second todo item on internal:attr=[placeholder="What needs to be done?"i]
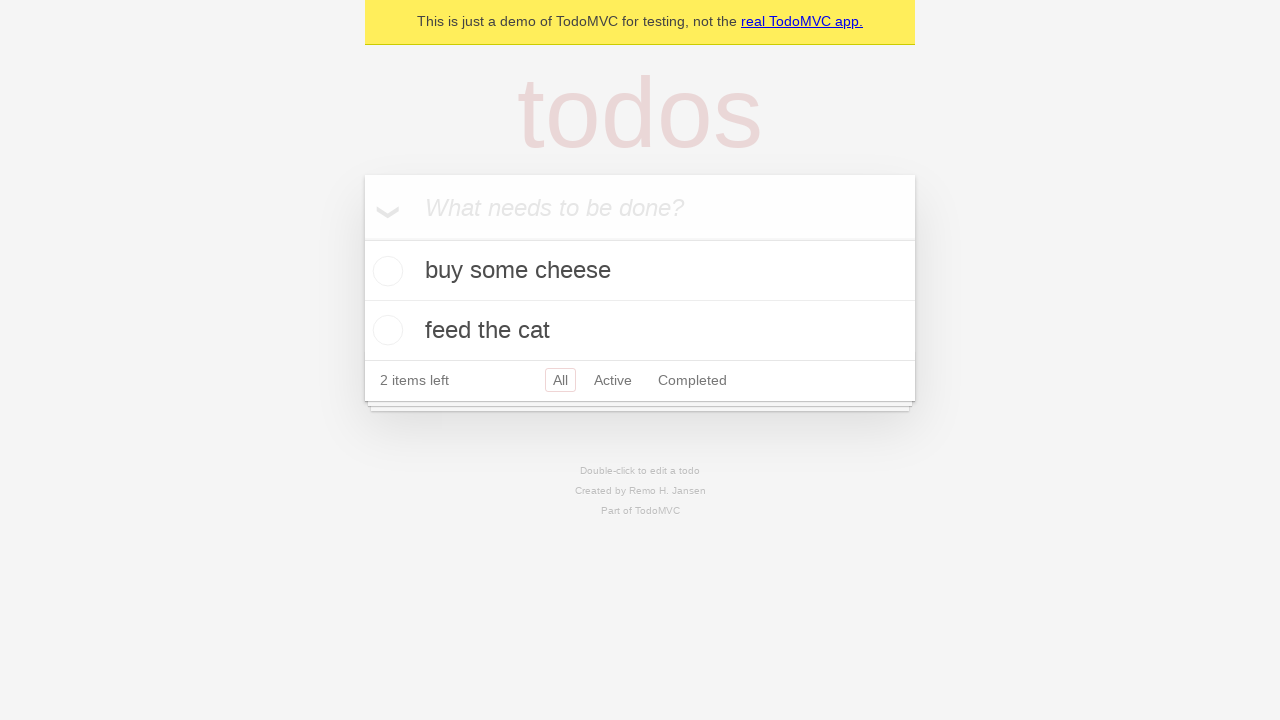

Checked the first todo item checkbox at (385, 271) on internal:testid=[data-testid="todo-item"s] >> nth=0 >> internal:role=checkbox
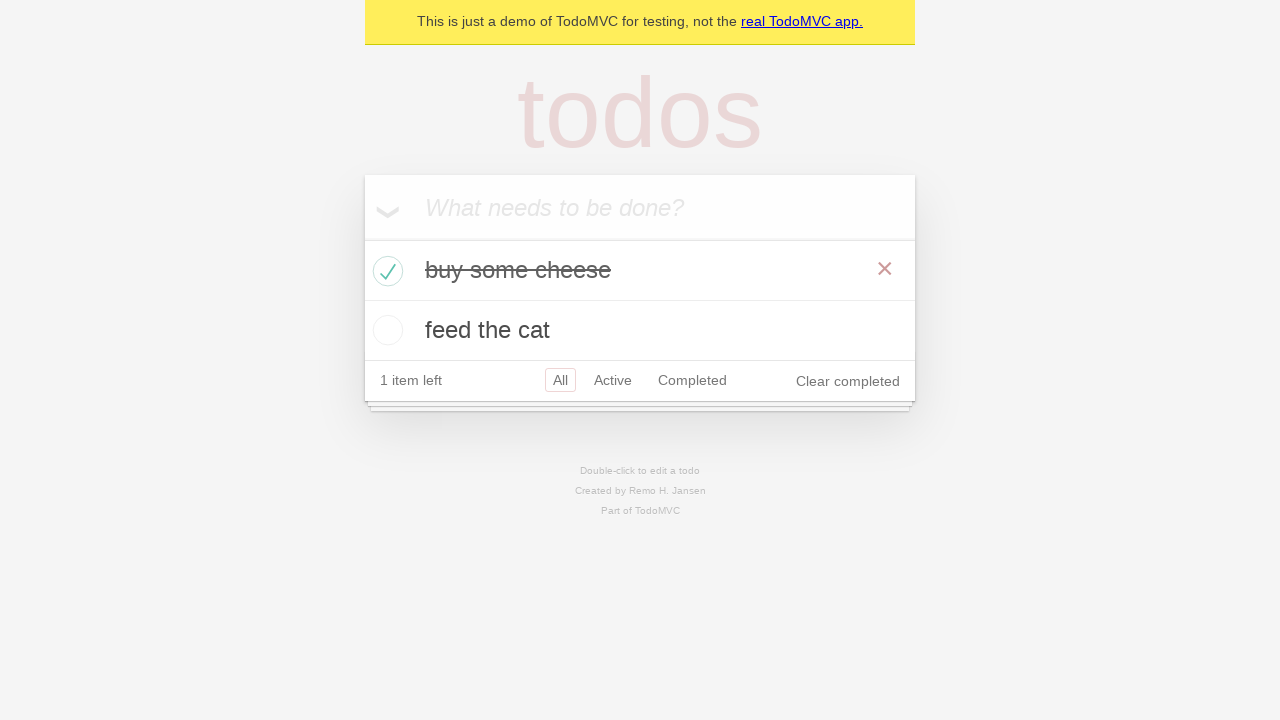

Reloaded the page
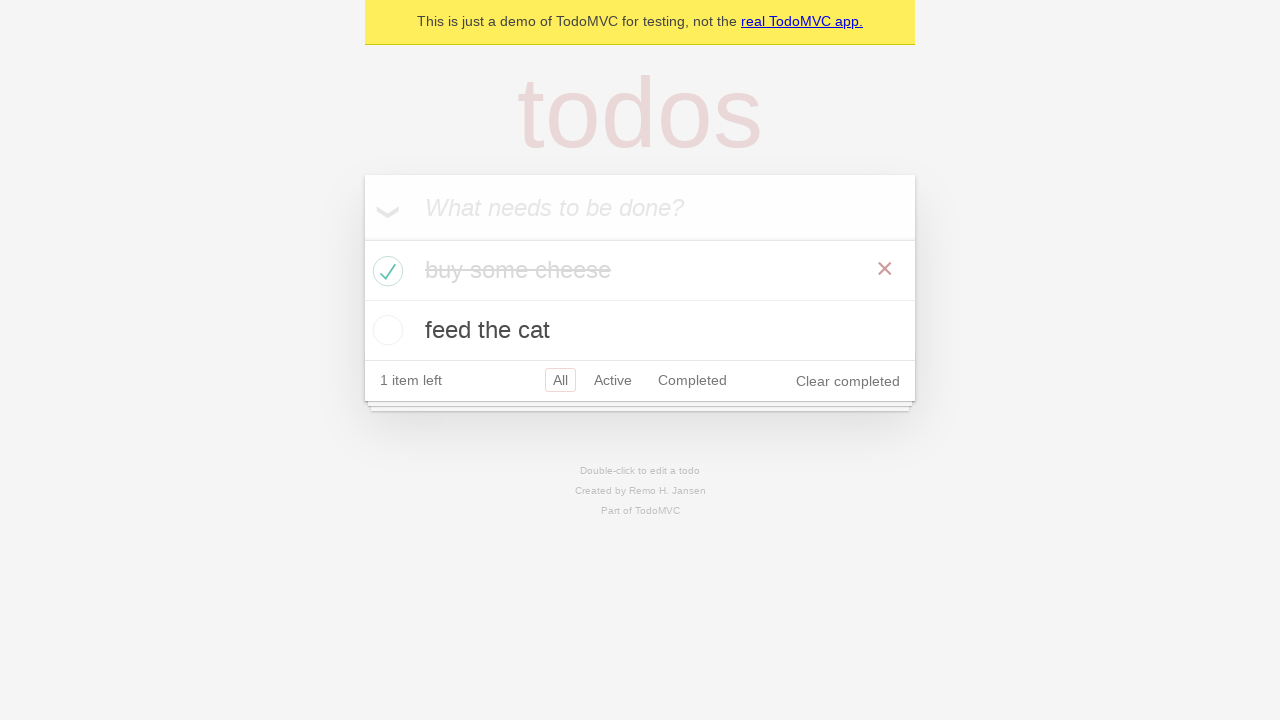

Todo items loaded after page reload
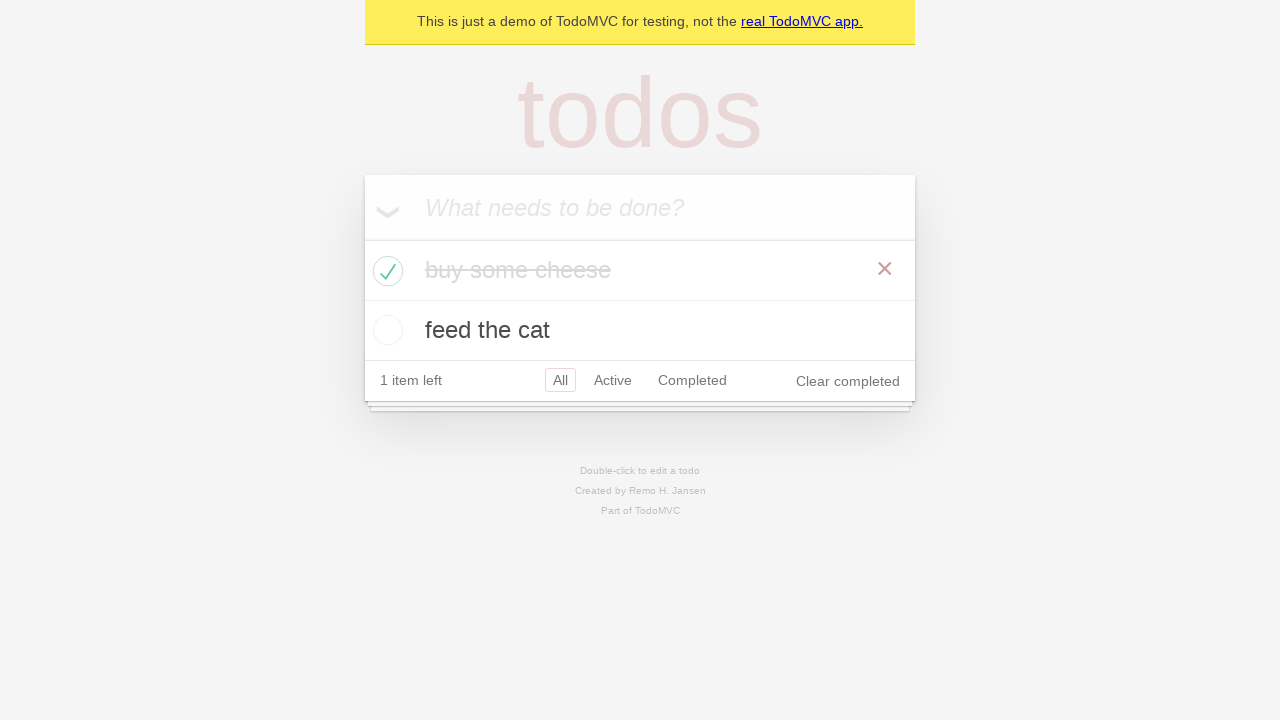

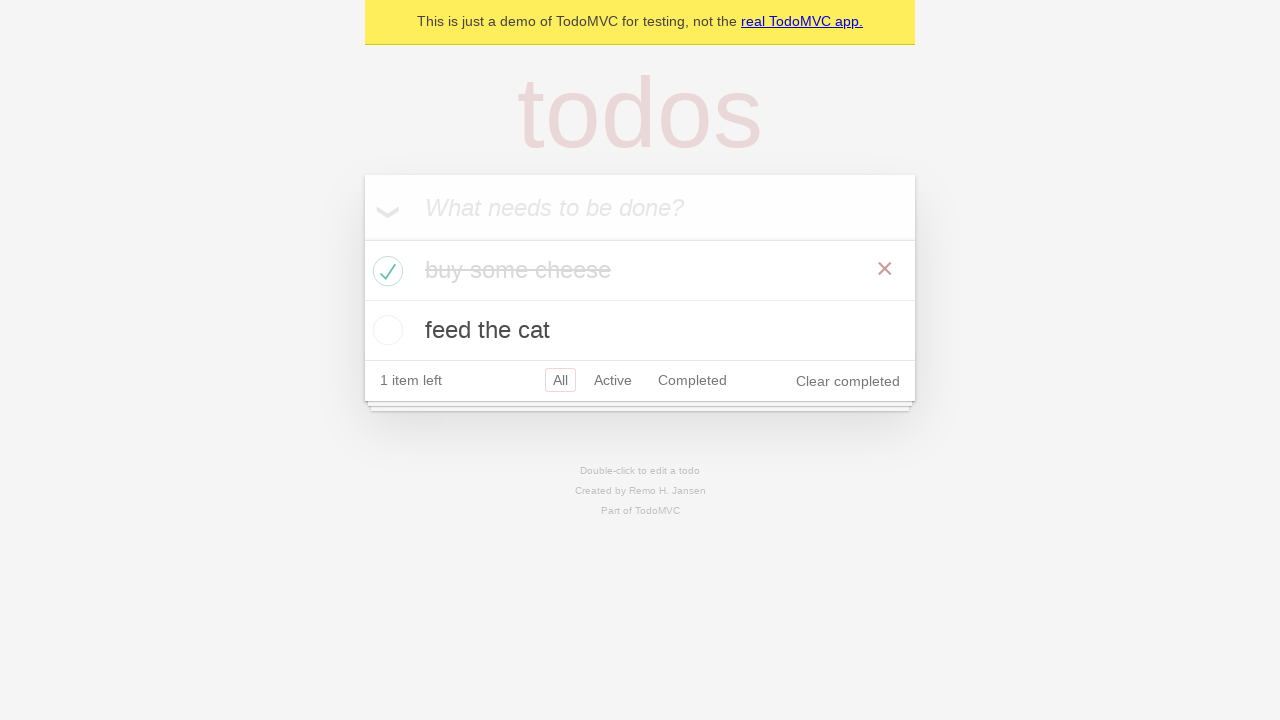